Verifies that clicking the Demo button navigates to the Demo section on the page

Starting URL: https://shrinkit.app/

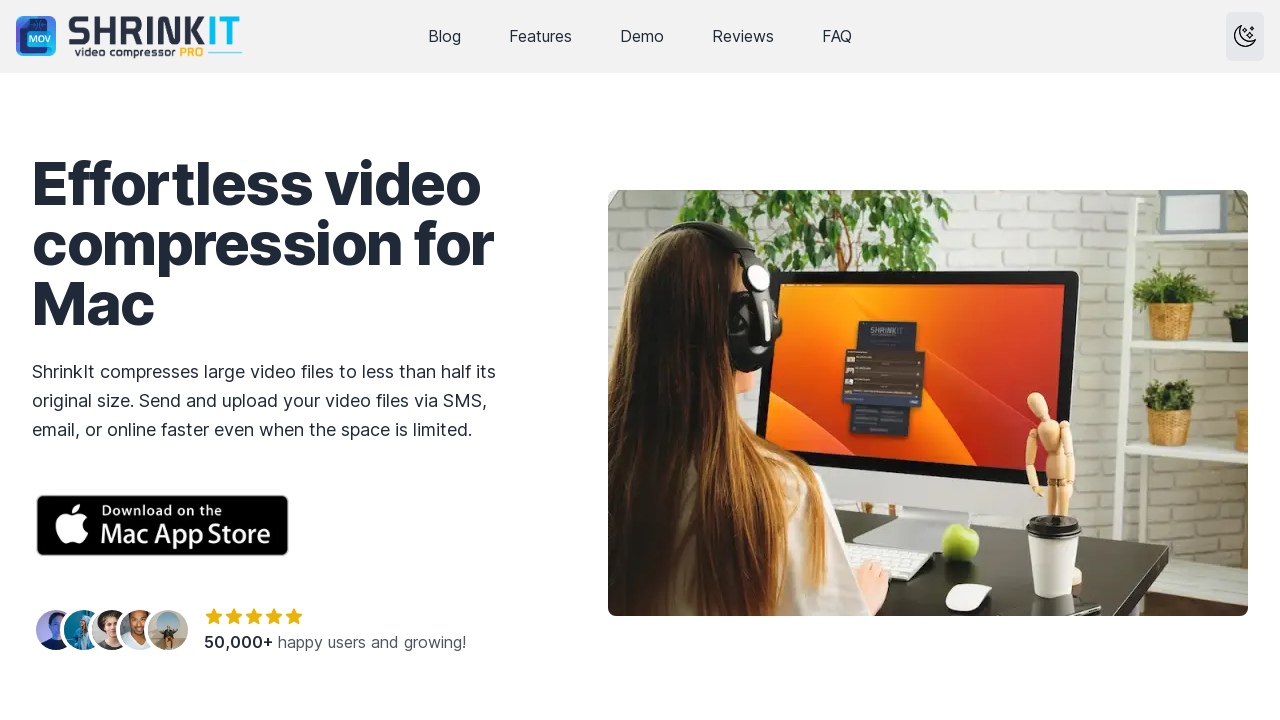

Clicked the Demo button in navigation at (642, 36) on xpath=//html/body/header/nav/div[3]/a[3]
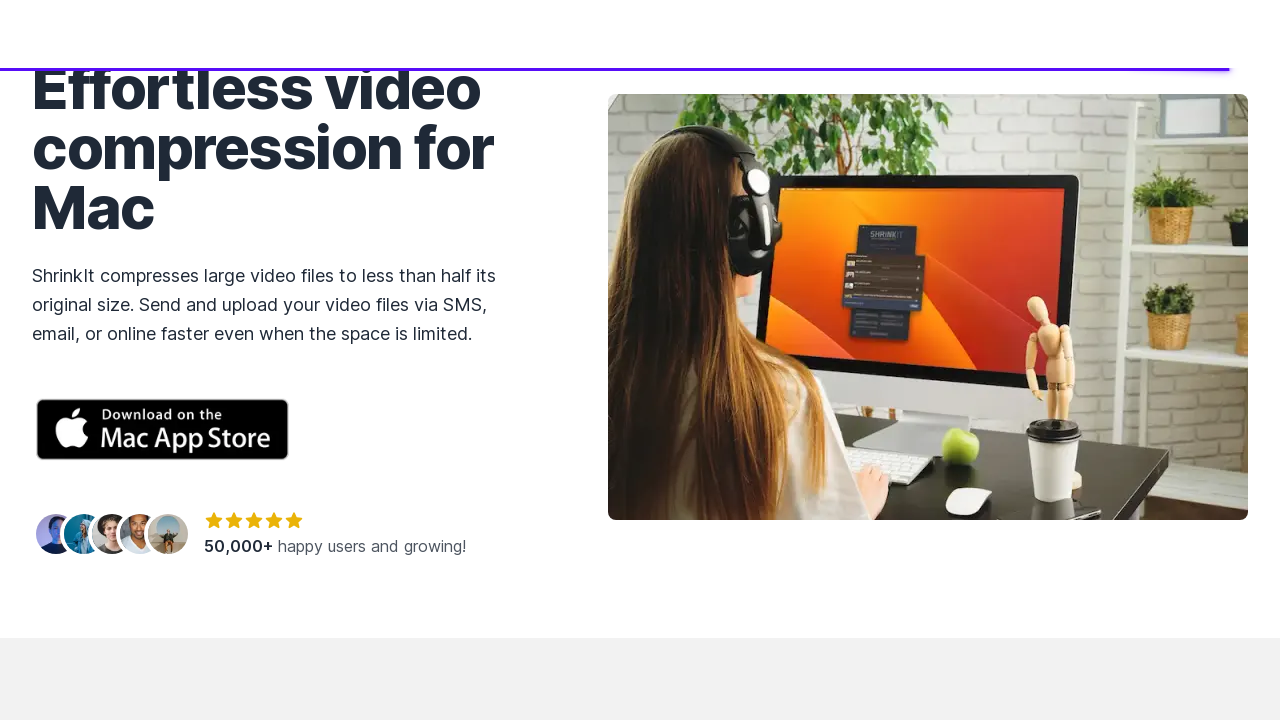

Page navigated to Demo section (URL contains #demo anchor)
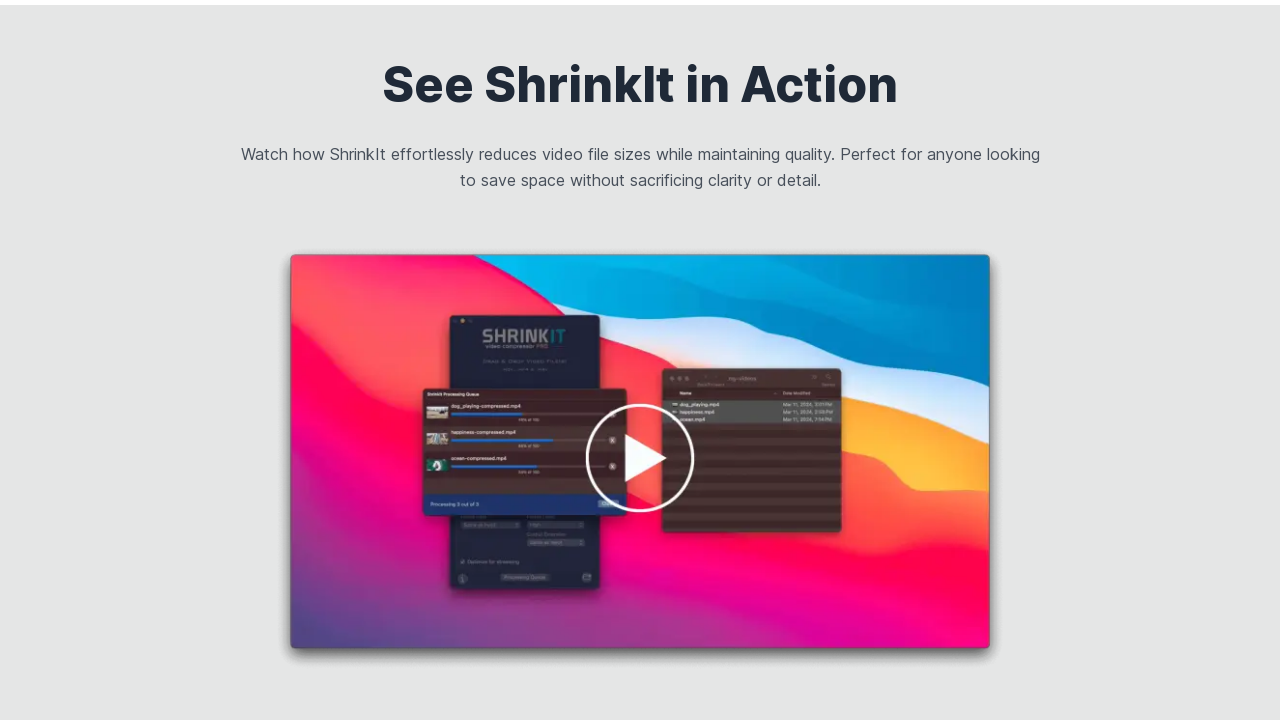

Verified Demo section title 'See ShrinkIt in Action' is displayed
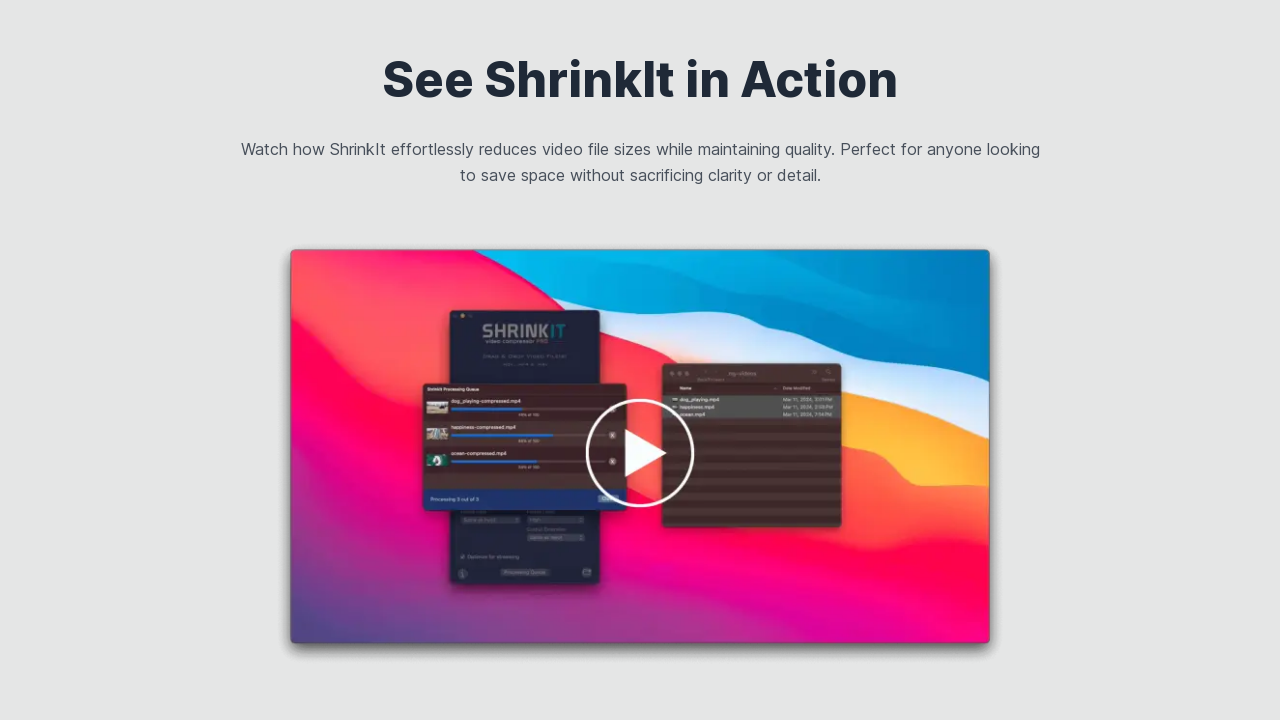

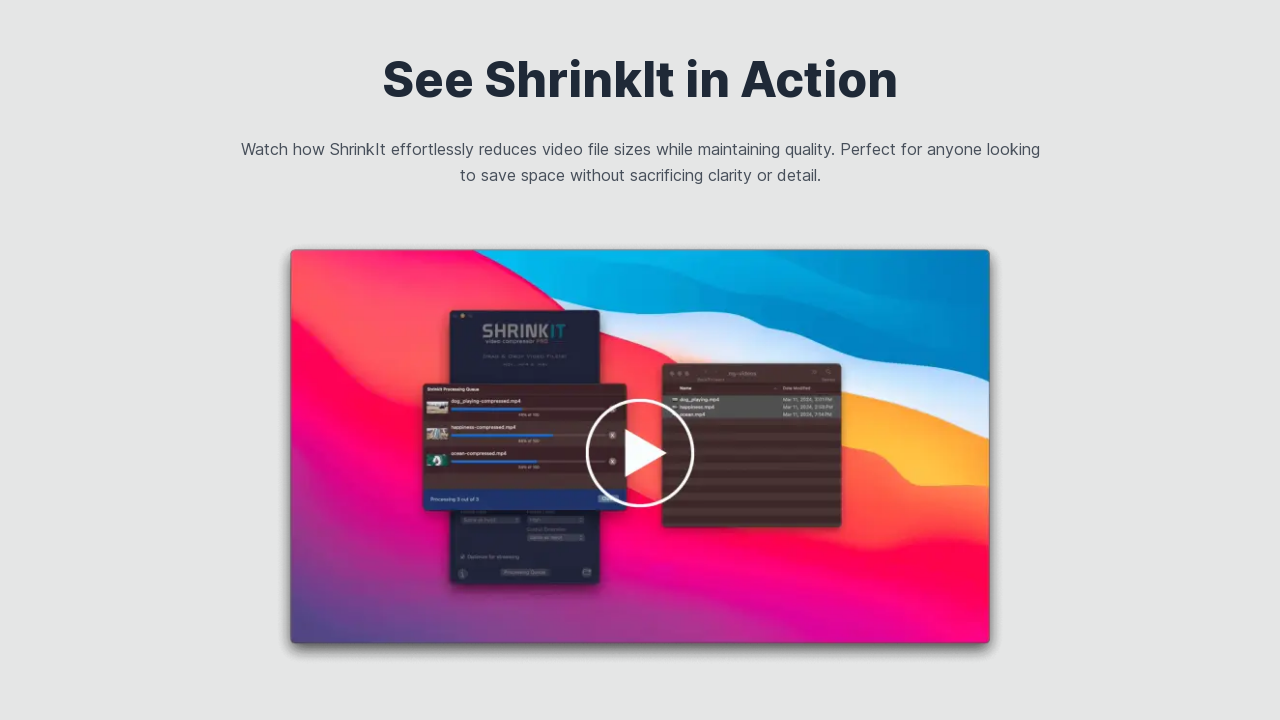